Tests dropdown menu interaction by selecting an option from a dropdown using index selection on the DemoQA select menu page

Starting URL: https://demoqa.com/select-menu

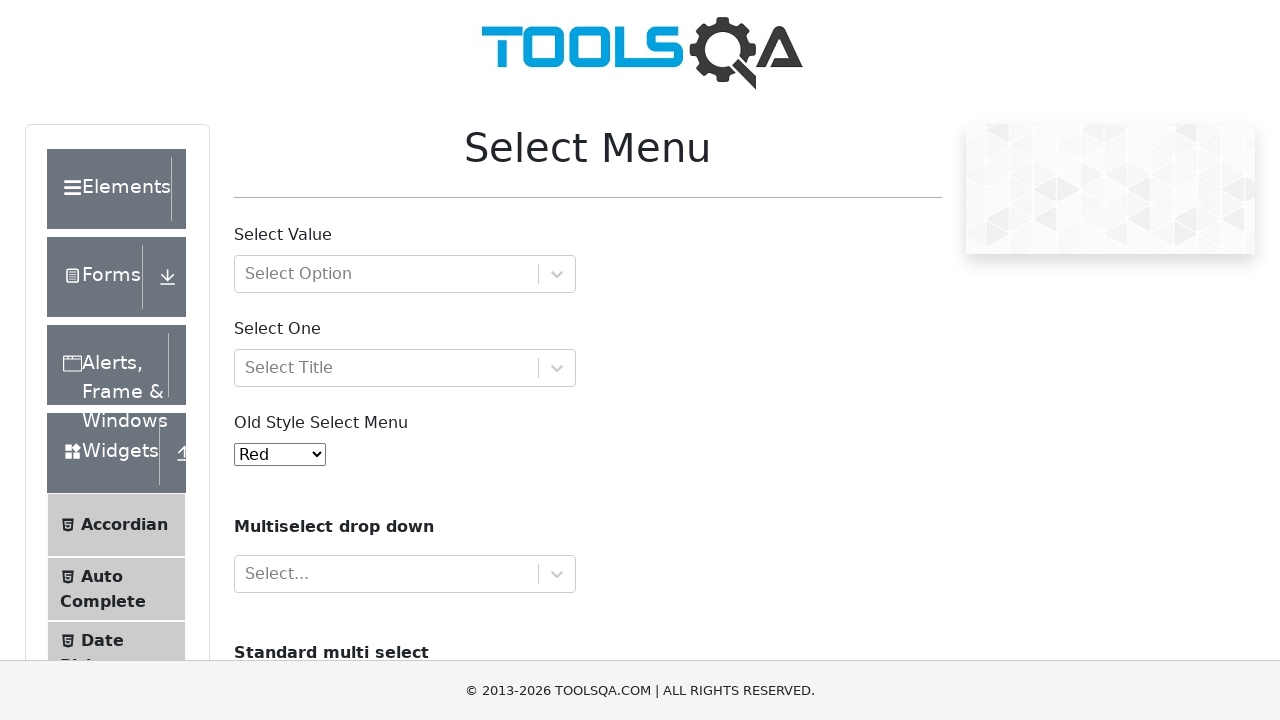

Navigated to DemoQA select menu page
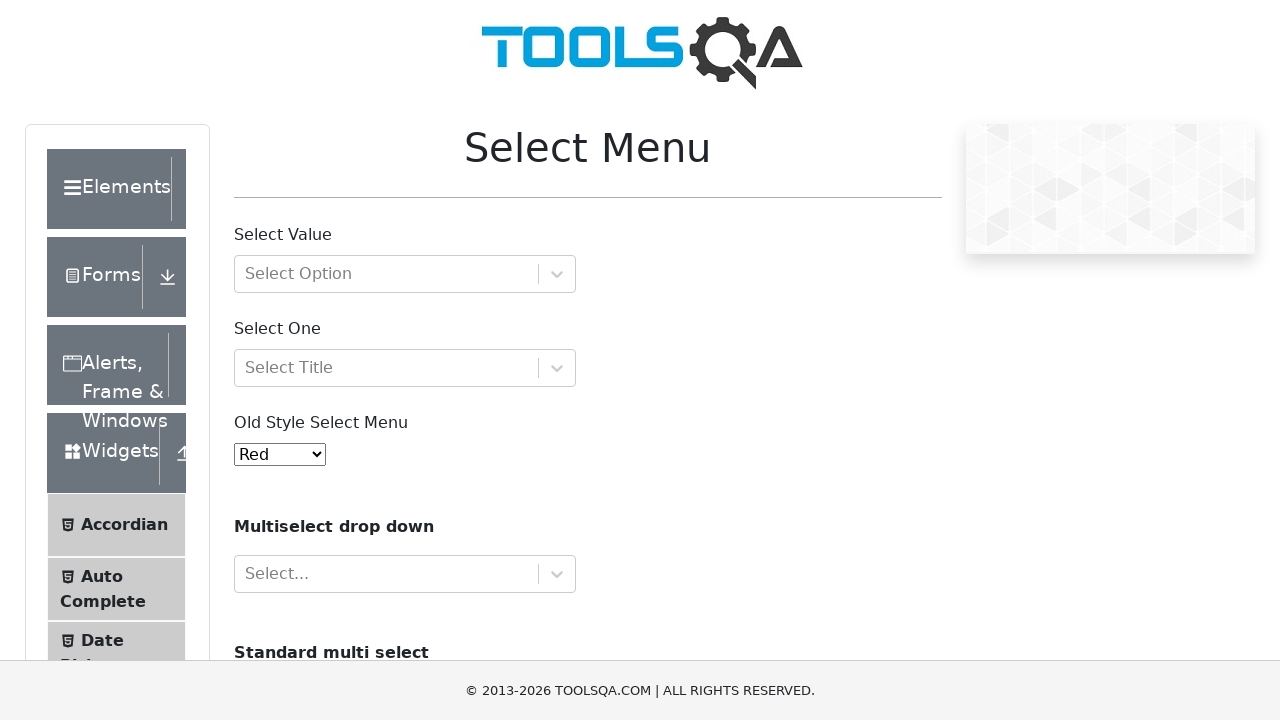

Selected option at index 5 from the old select menu dropdown on #oldSelectMenu
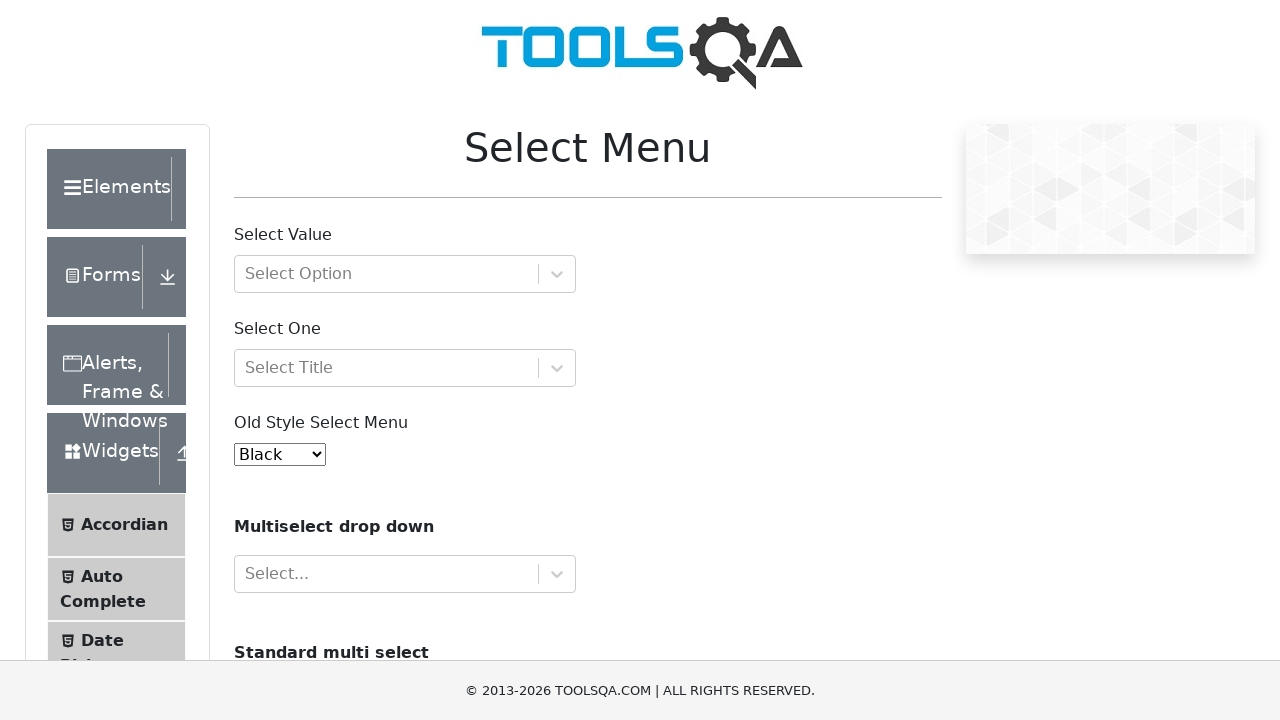

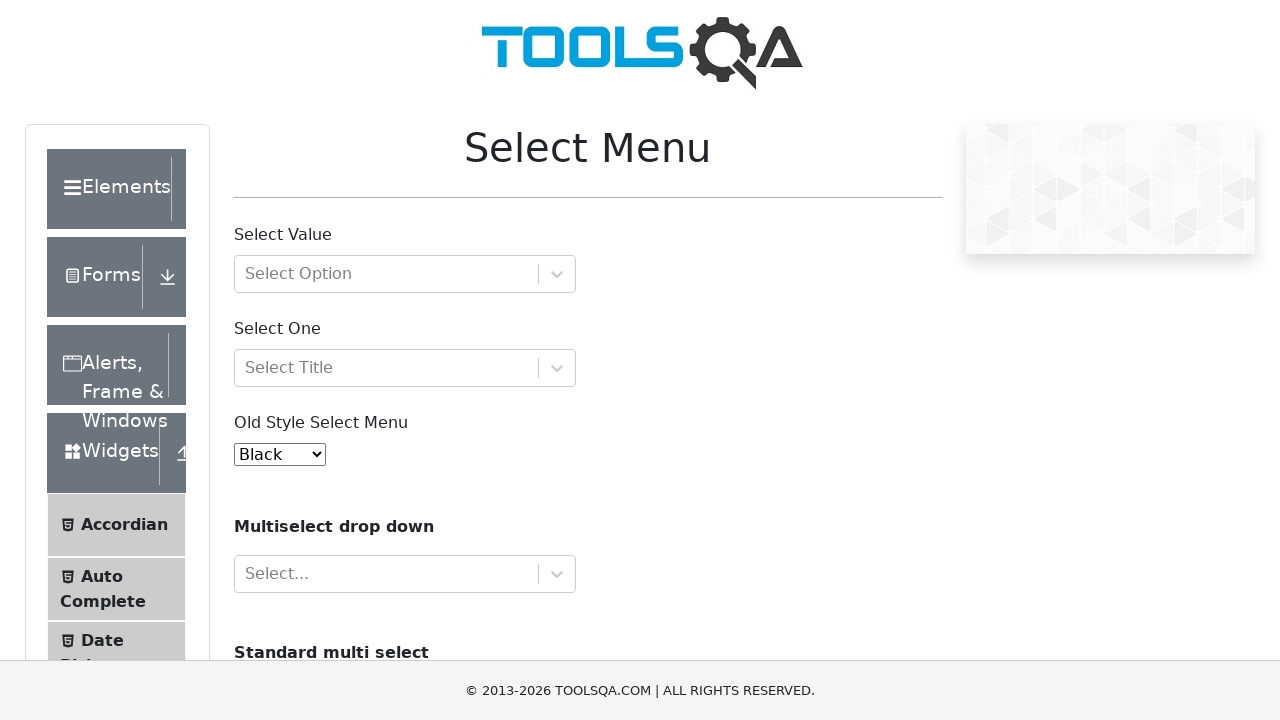